Navigates to a YouTube channel's videos page and scrolls down to load all videos by repeatedly scrolling until no new content loads

Starting URL: https://www.youtube.com/@TED/videos

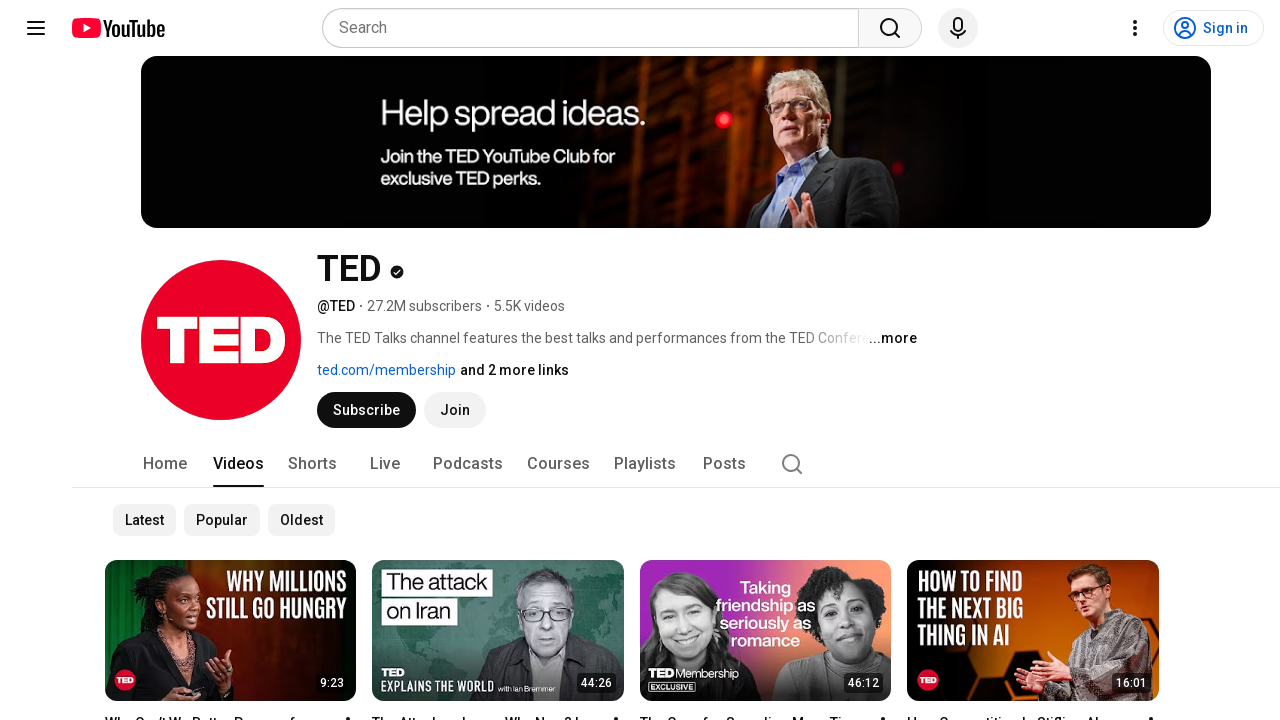

Waited 3 seconds for videos page to load
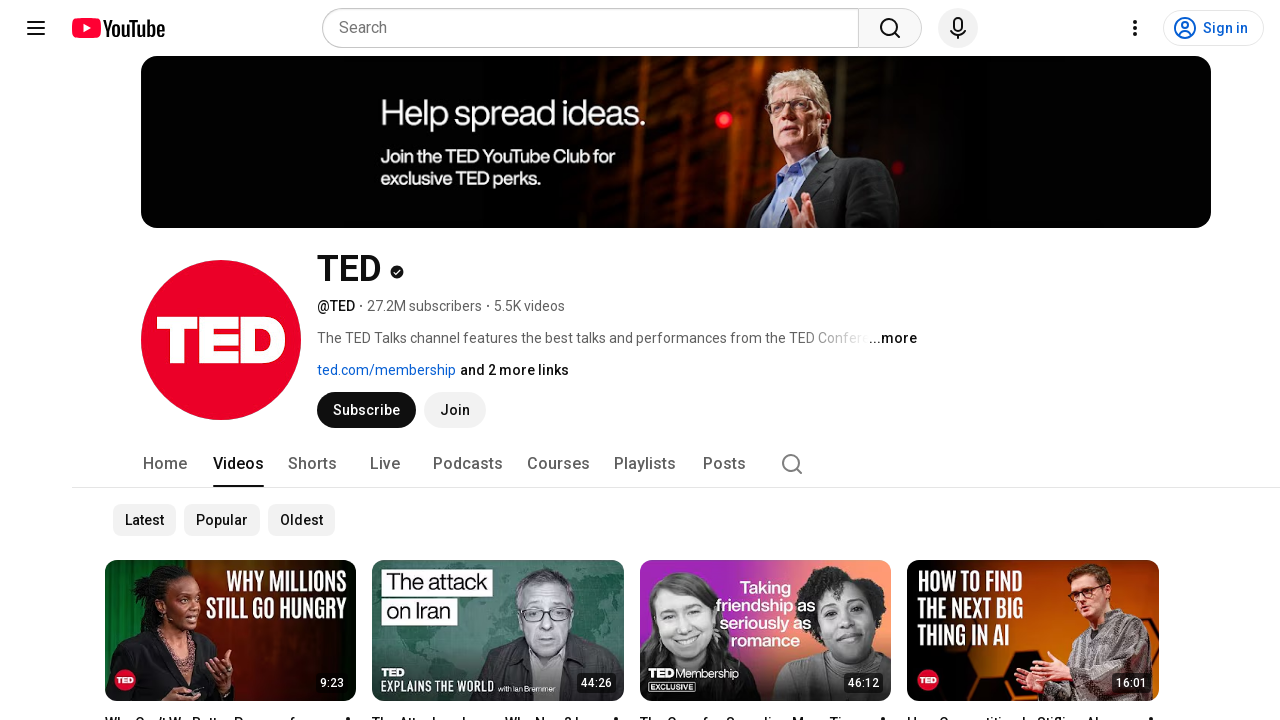

Retrieved initial scroll height of page
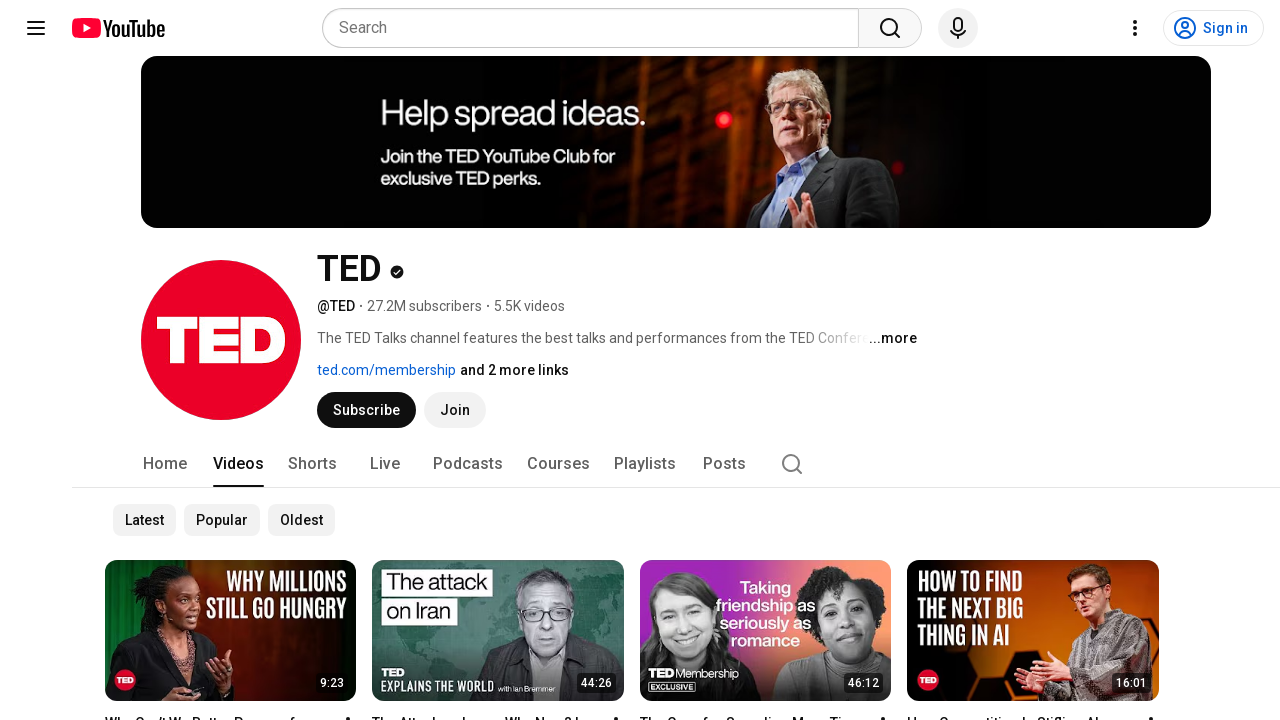

Scrolled to bottom of page to load more videos
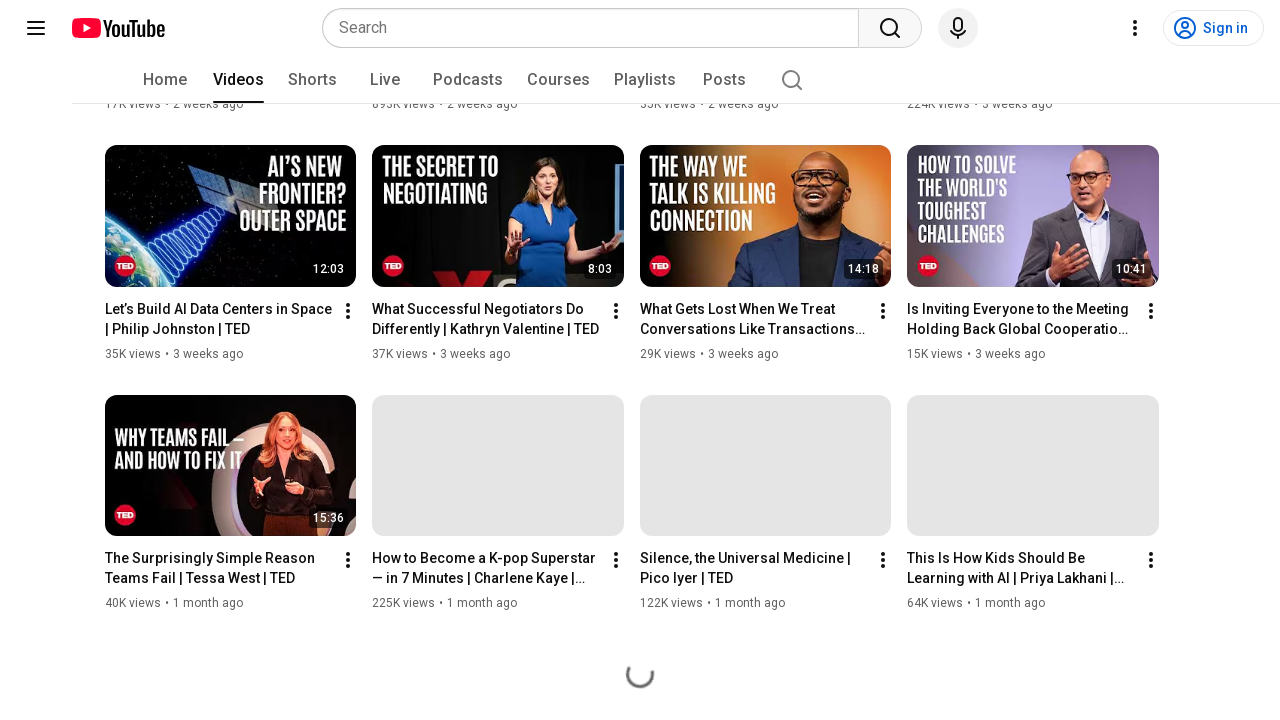

Waited 1 second for content to load
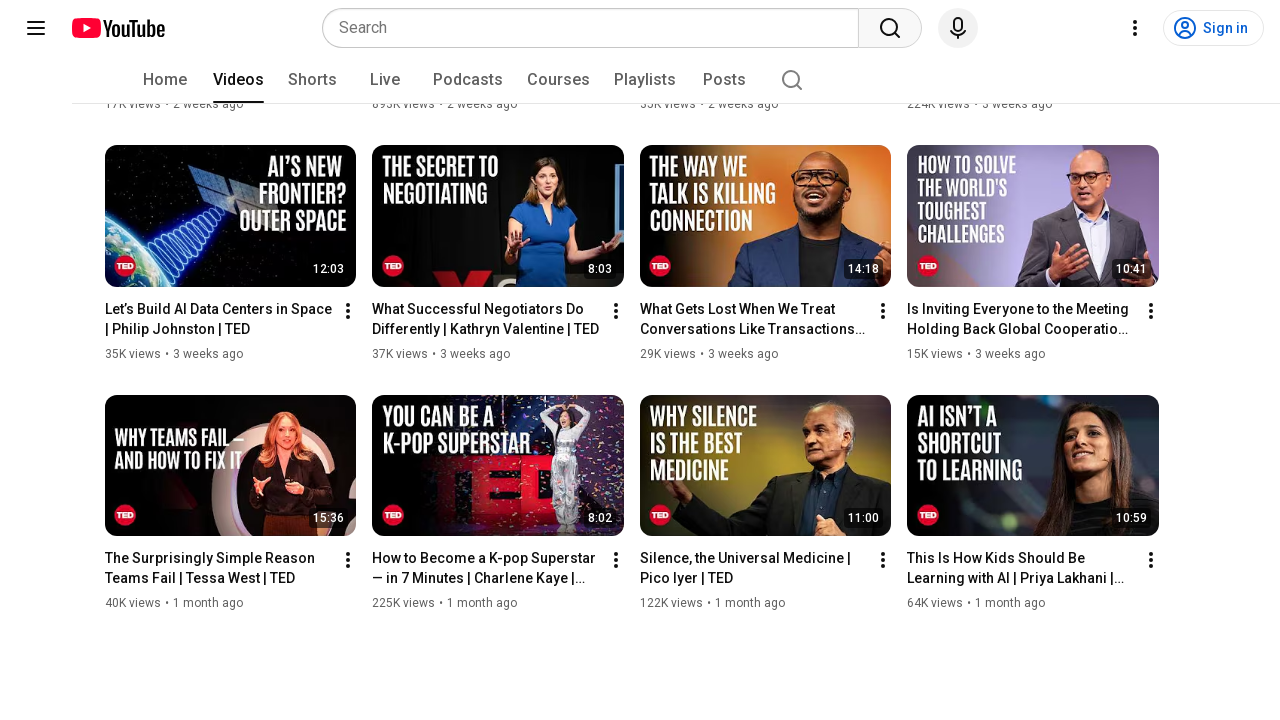

Retrieved current scroll height to check for new content
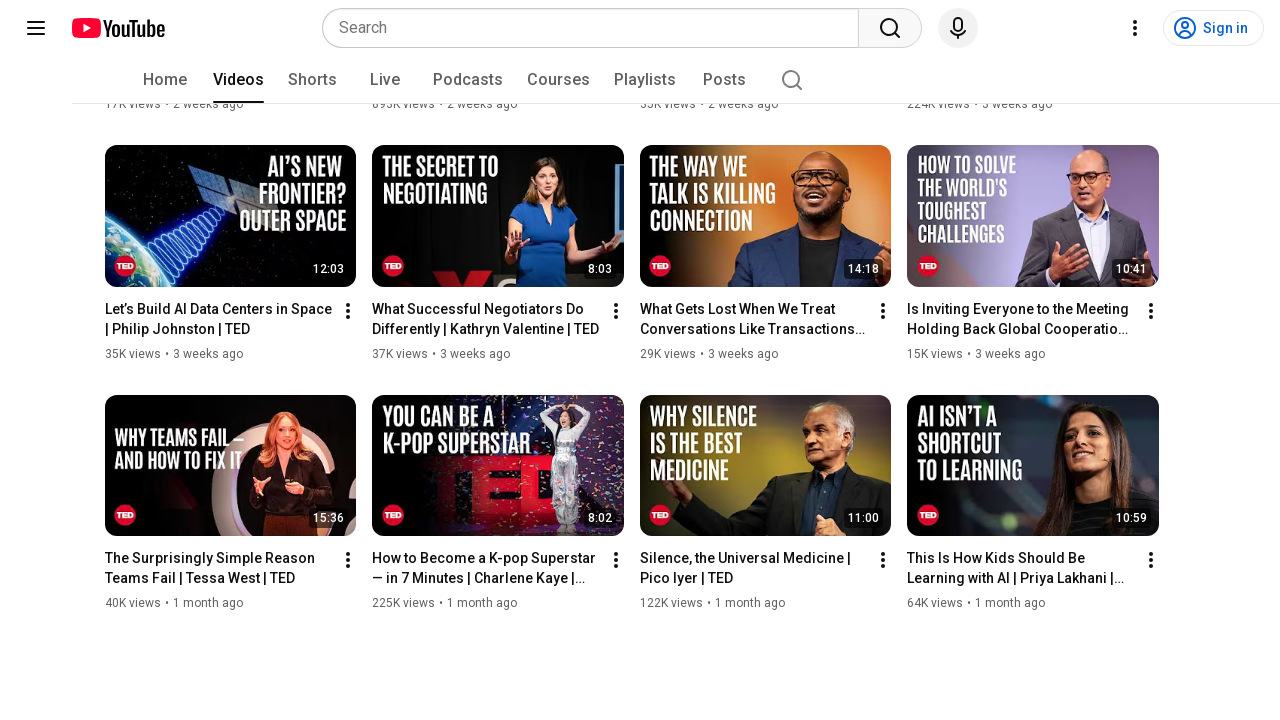

No new content loaded - all videos have been scrolled into view
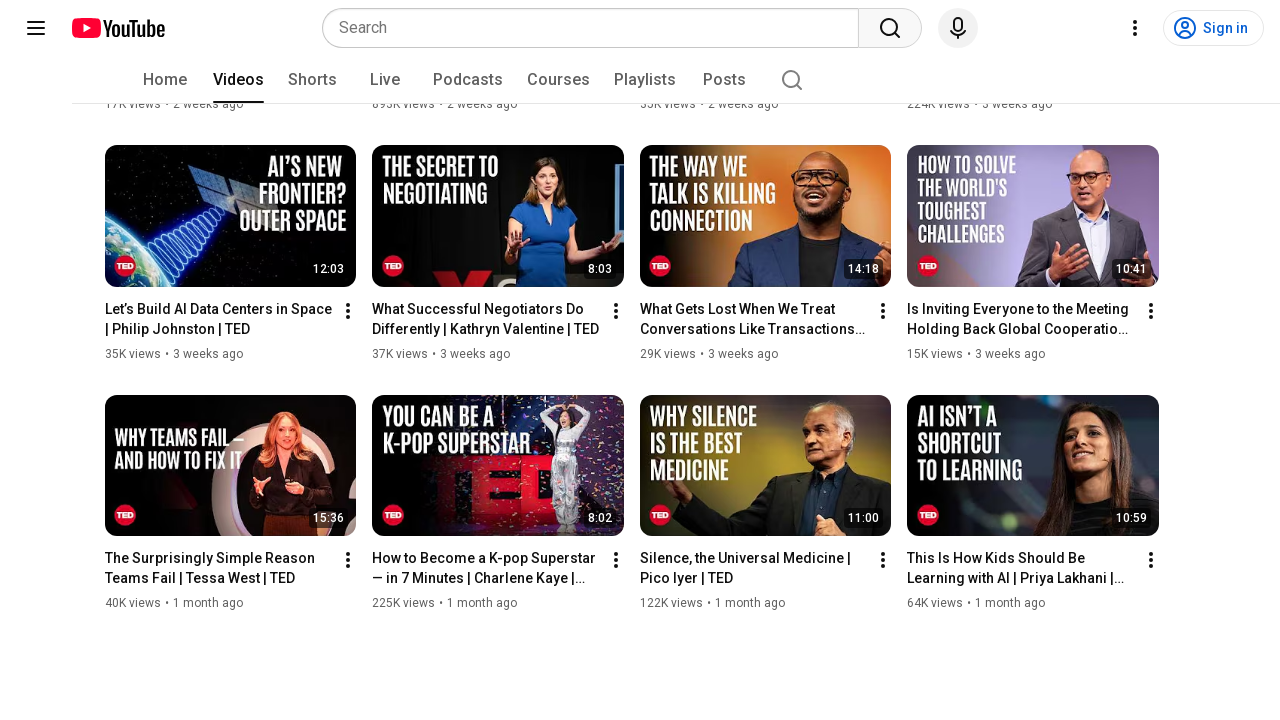

Waited for video details to be present in DOM
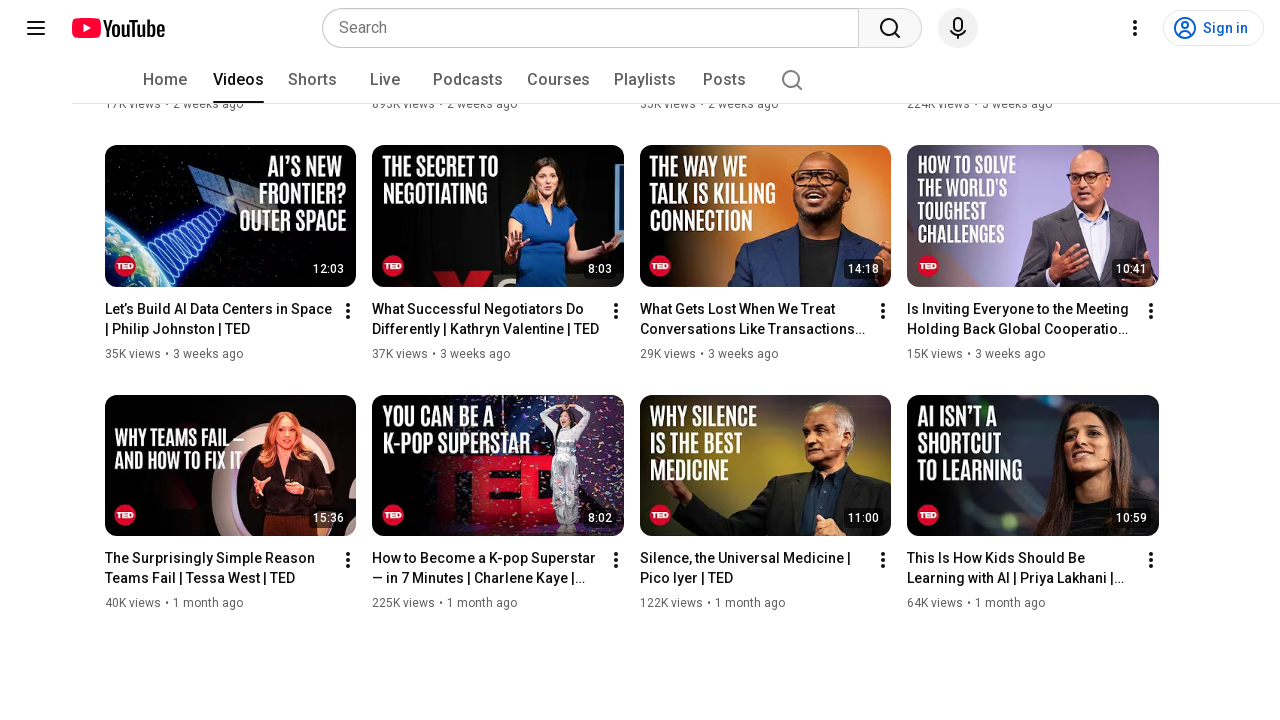

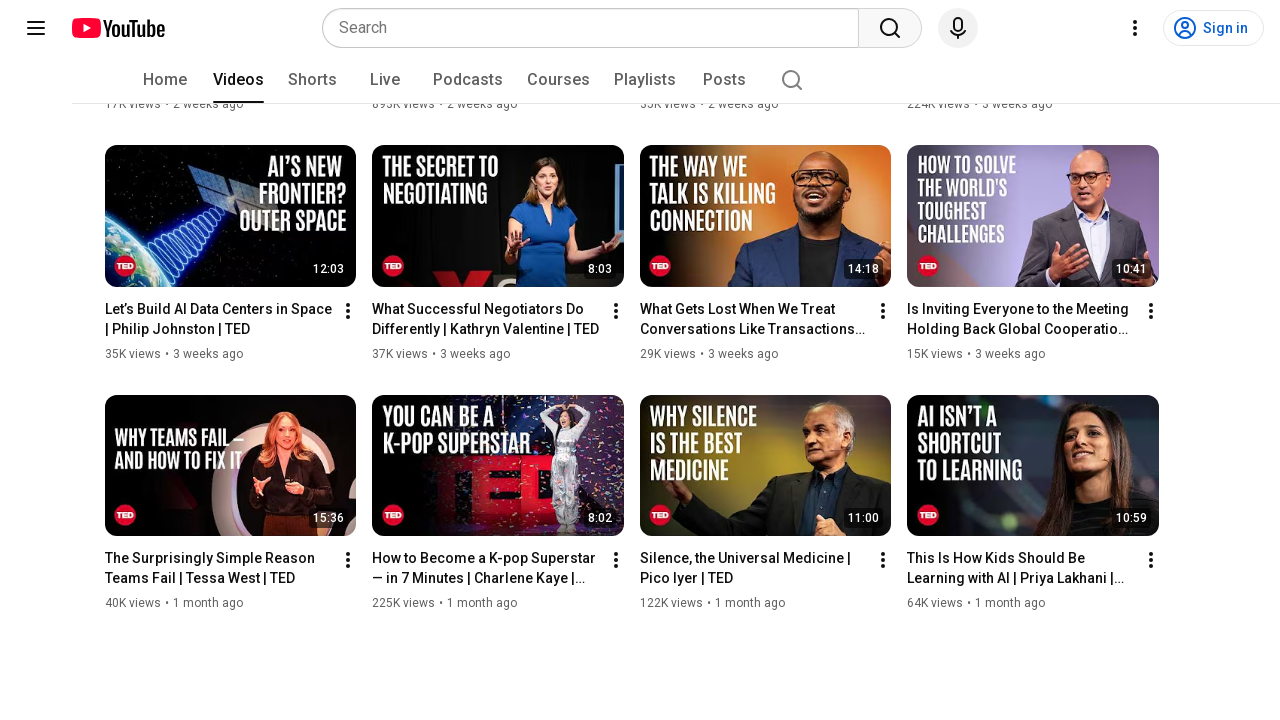